Tests the restaurant website's menu functionality by clicking on the Menu section and verifying that a list of dishes is displayed.

Starting URL: https://cbarnc.github.io/Group3-repo-projects/

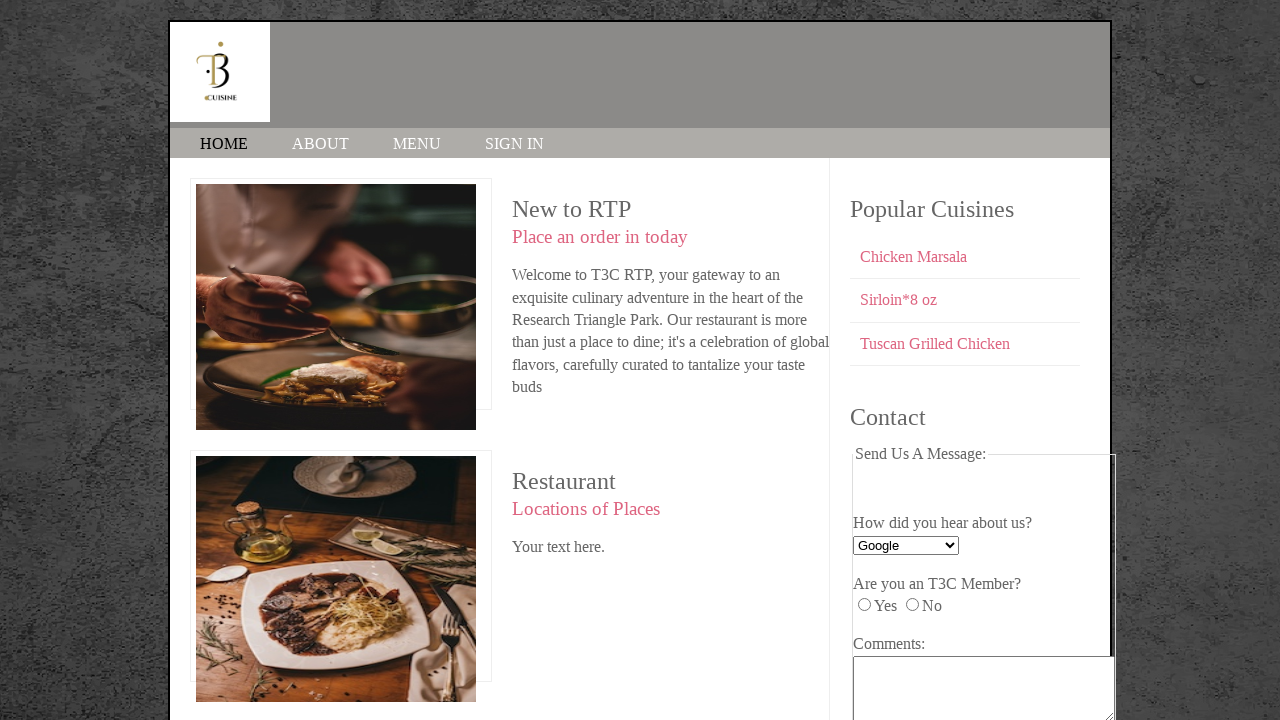

Clicked on the MENU link to open the menu section at (417, 144) on text=MENU
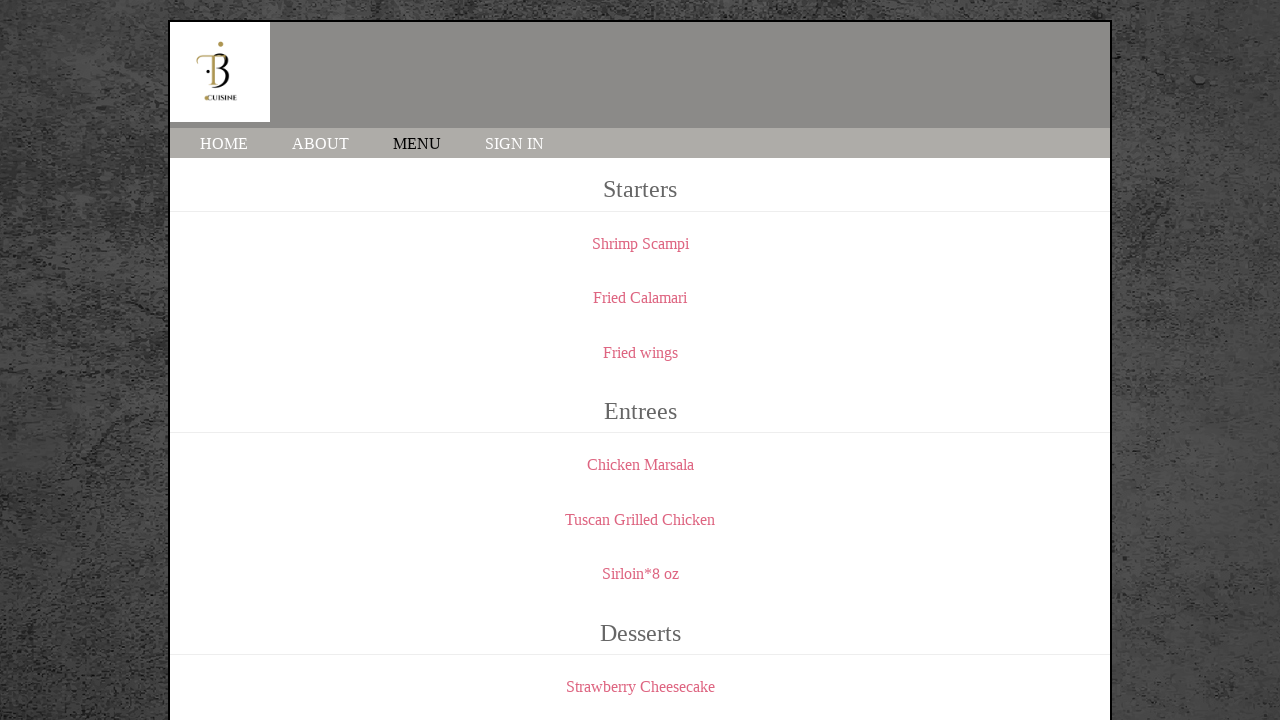

Menu elements loaded and selector '.menu' is now available
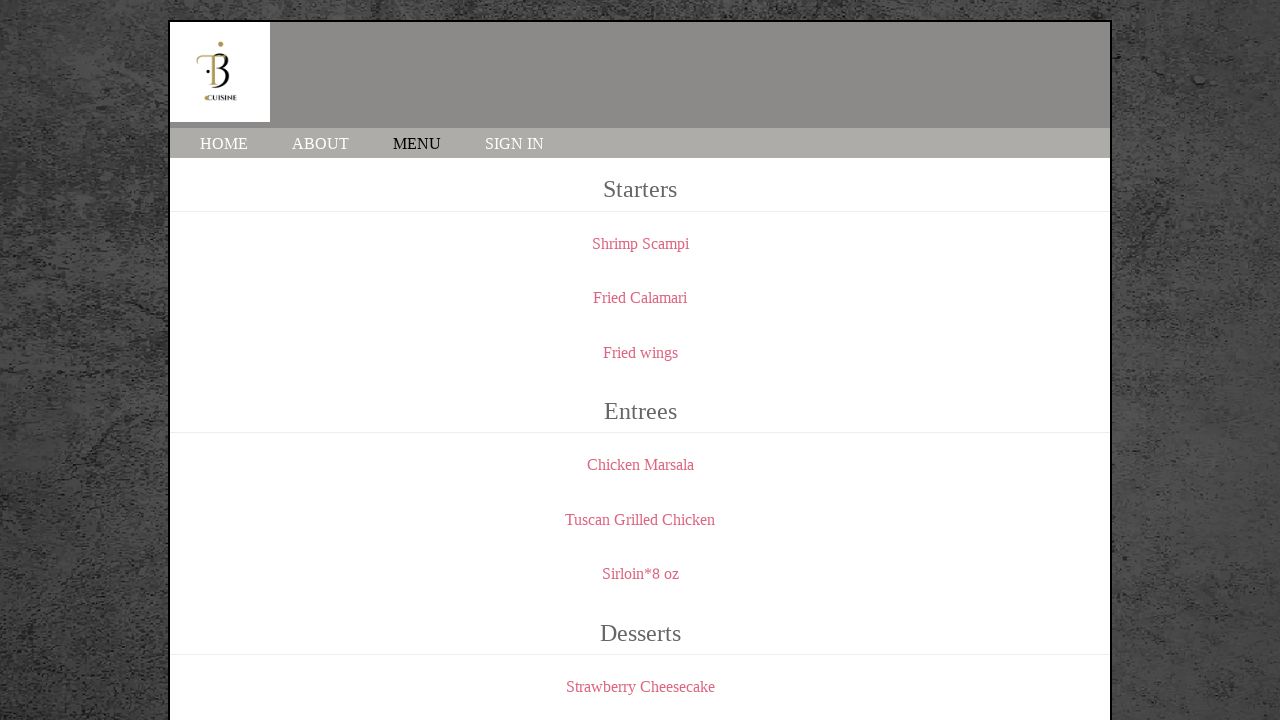

Verified that menu elements are present on the page
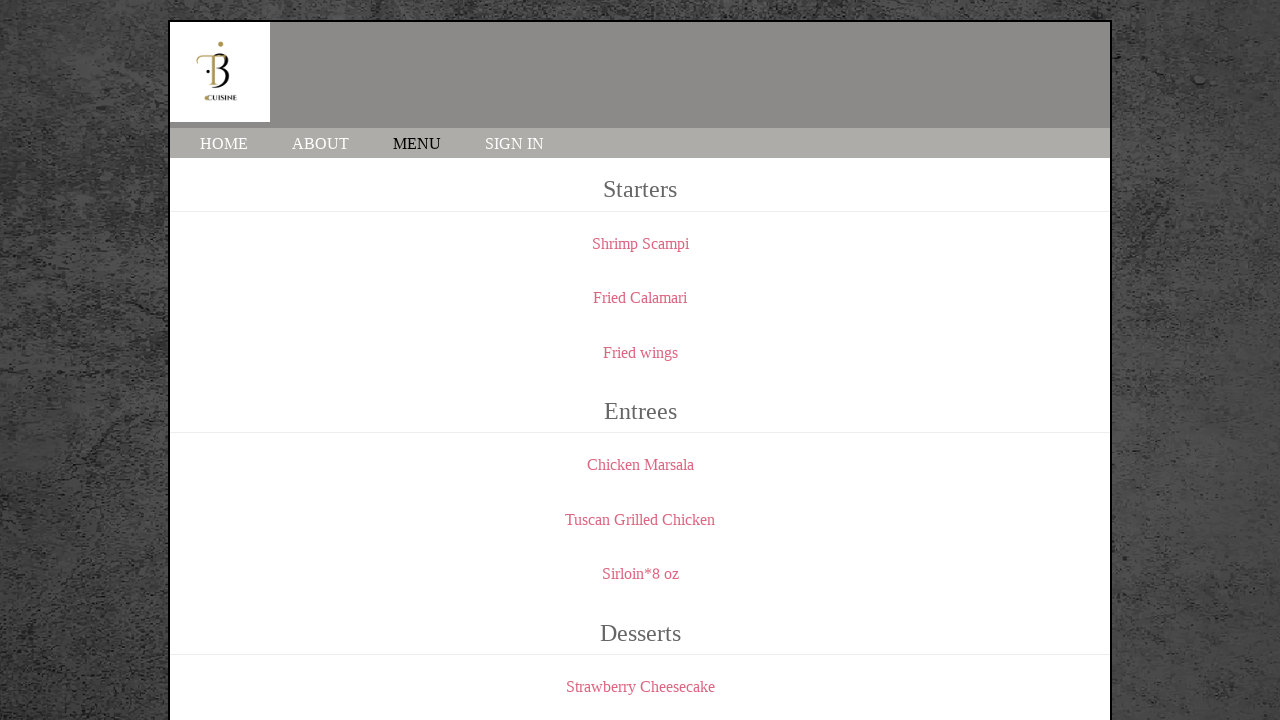

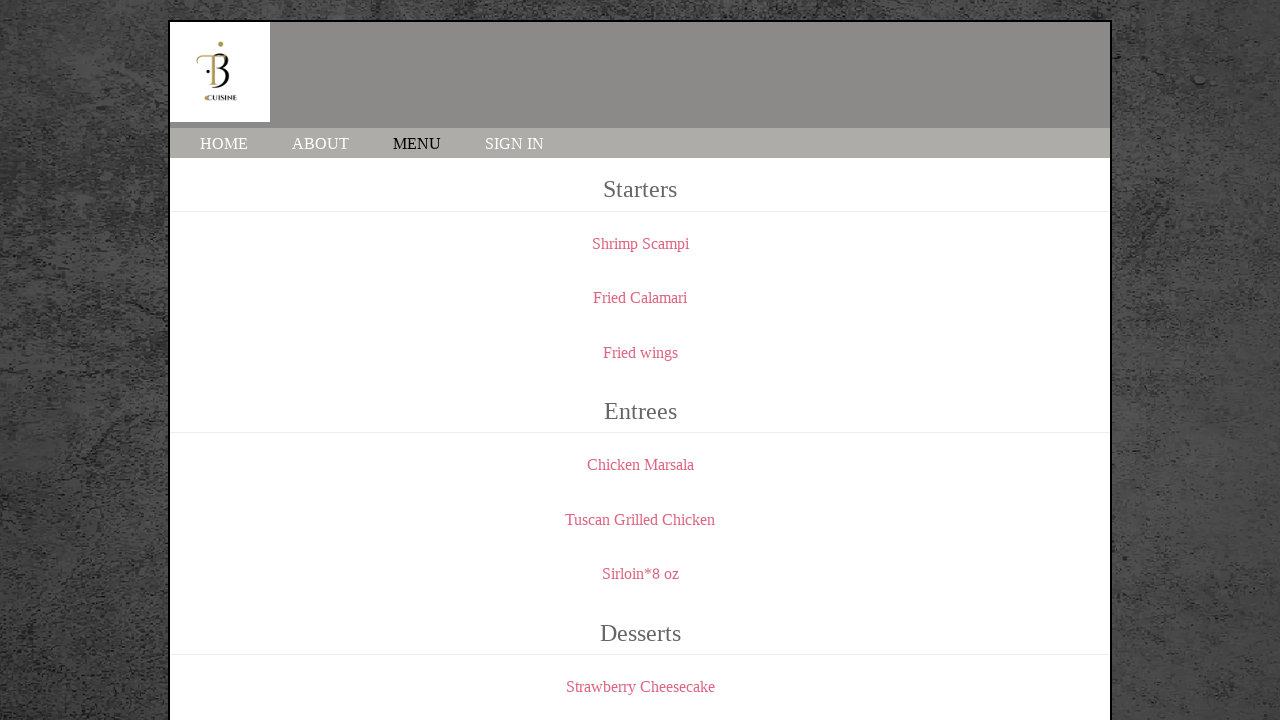